Tests the search functionality on hh.ru (HeadHunter job site) by entering a job search query for Java developer and submitting the search form

Starting URL: https://hh.ru

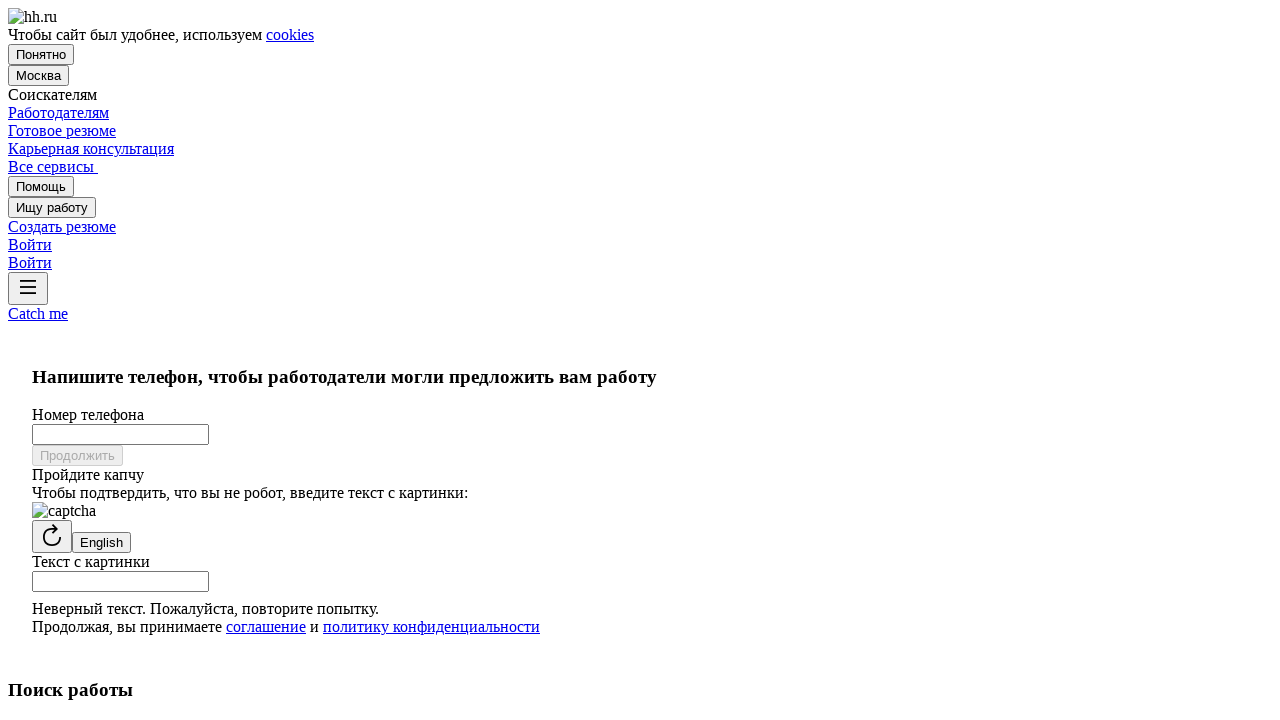

Filled search box with 'Java разработчик' query on input[name='text']
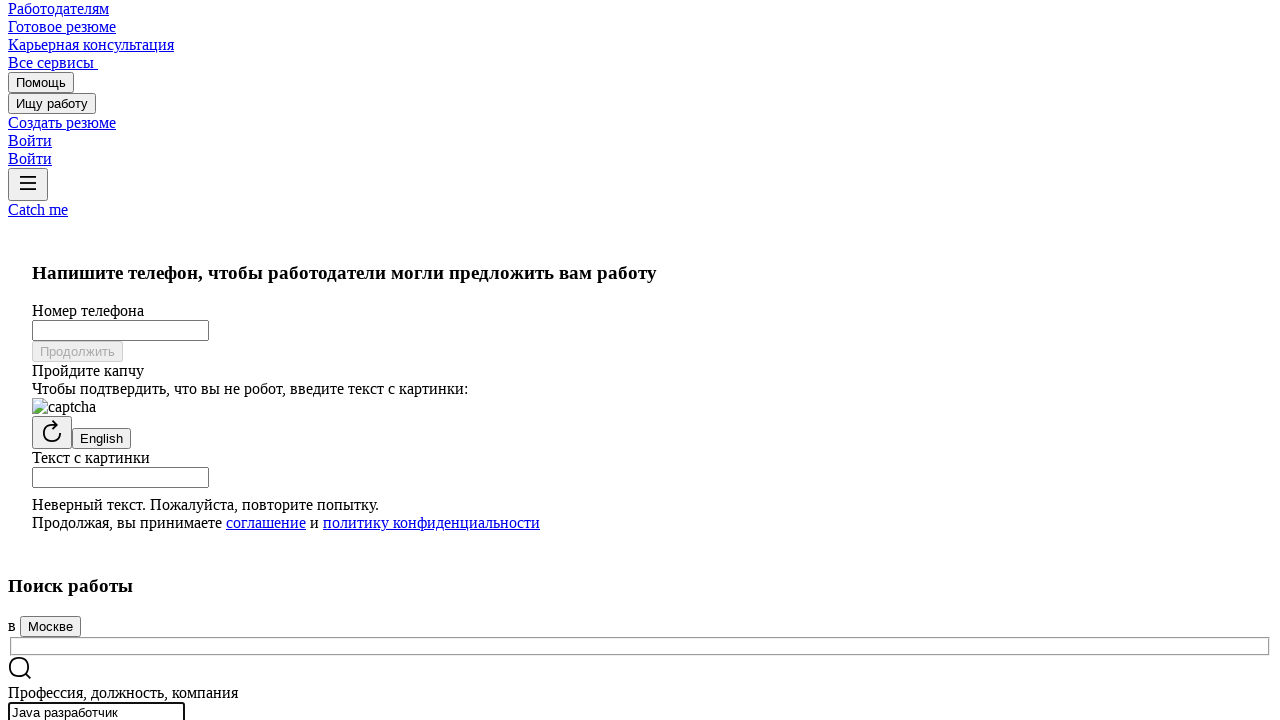

Pressed Enter to submit search form on input[name='text']
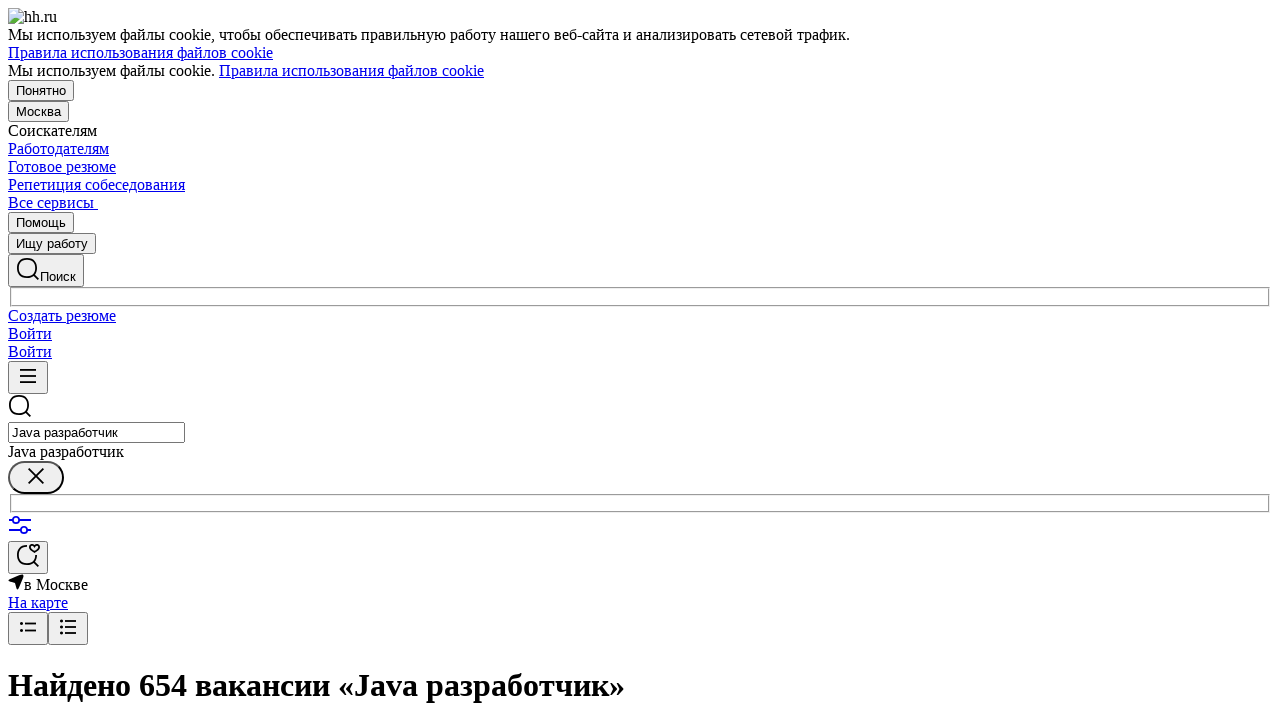

Search results page loaded successfully
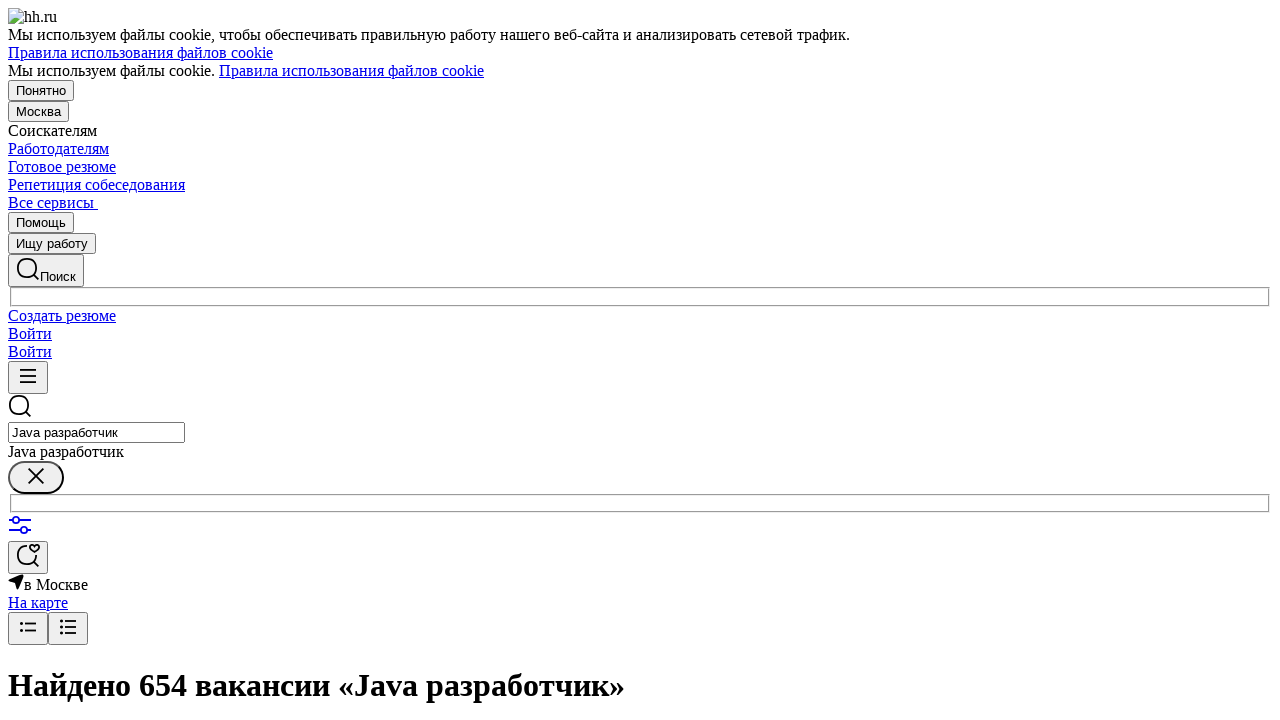

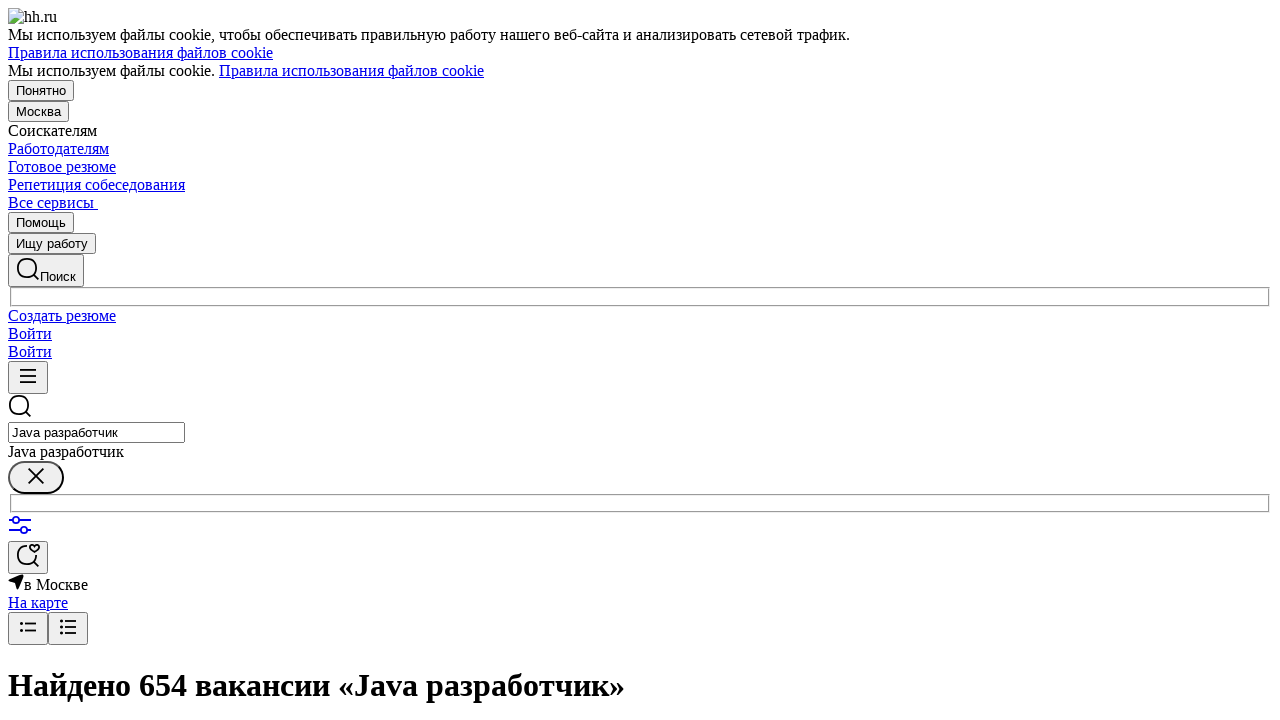